Navigates to an automation practice page and locates a "Broken Link" element to verify it exists and retrieve its href attribute

Starting URL: https://rahulshettyacademy.com/AutomationPractice/

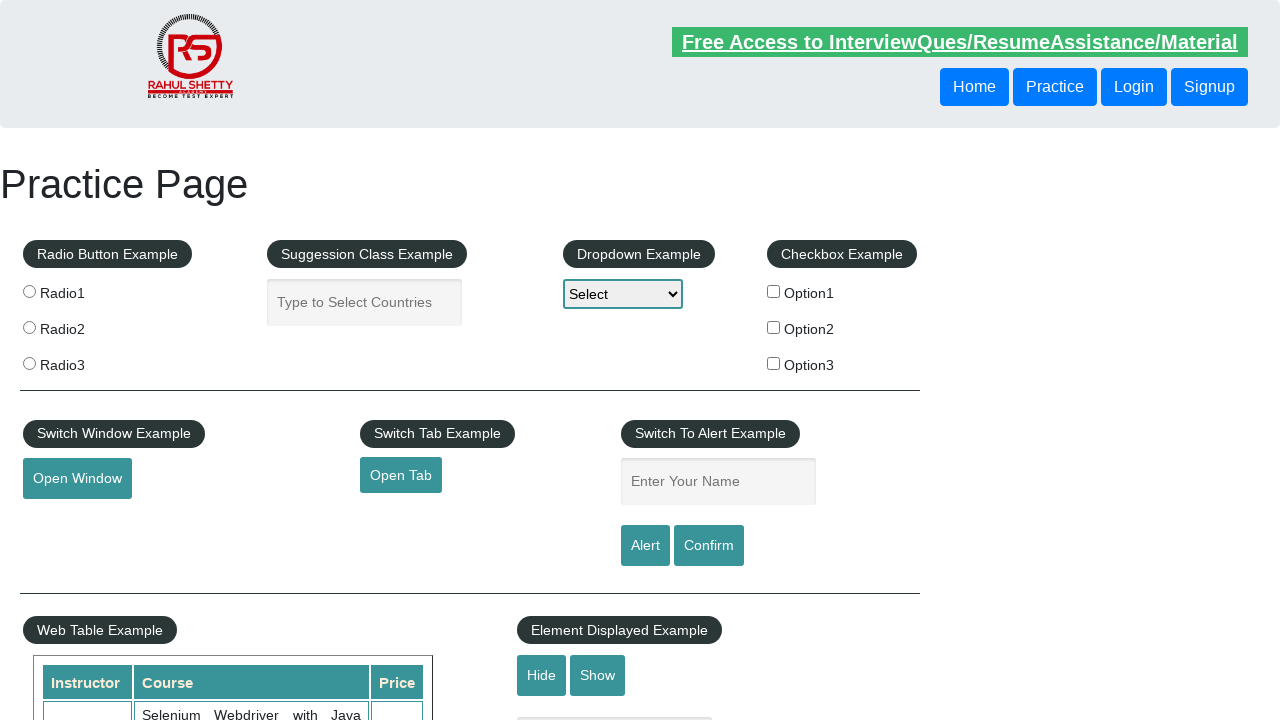

Navigated to automation practice page
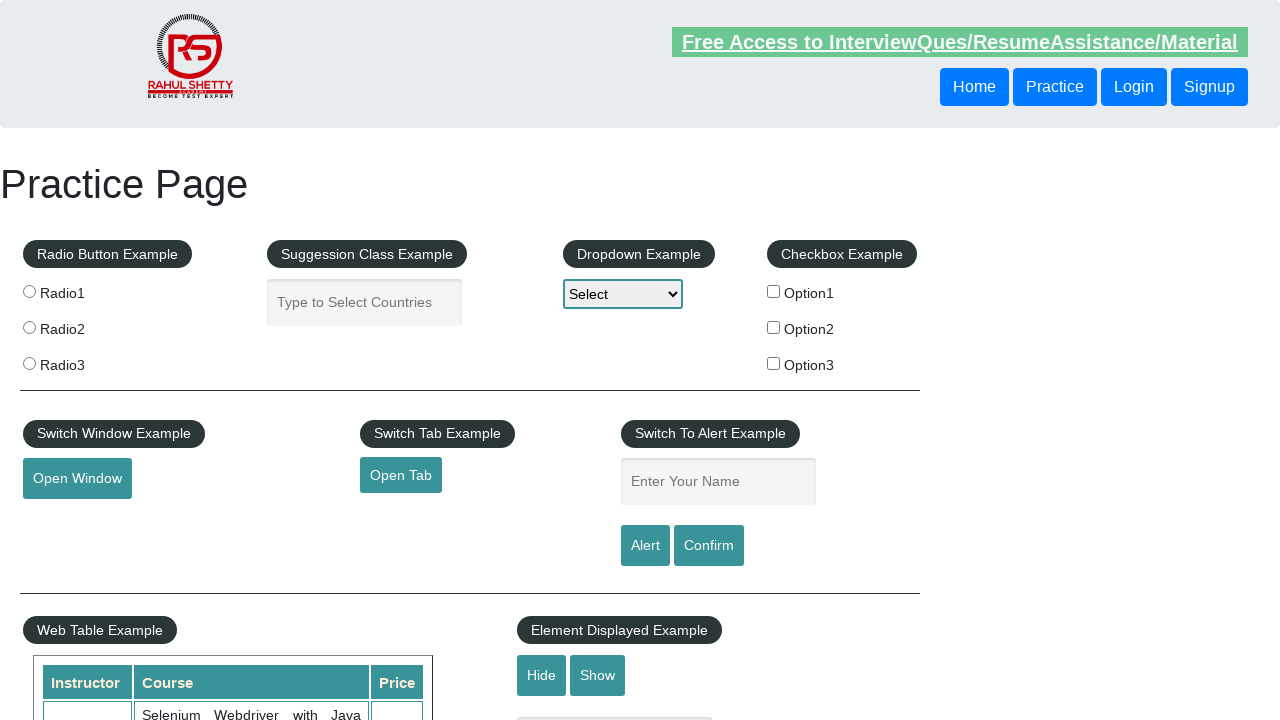

Located the 'Broken Link' element
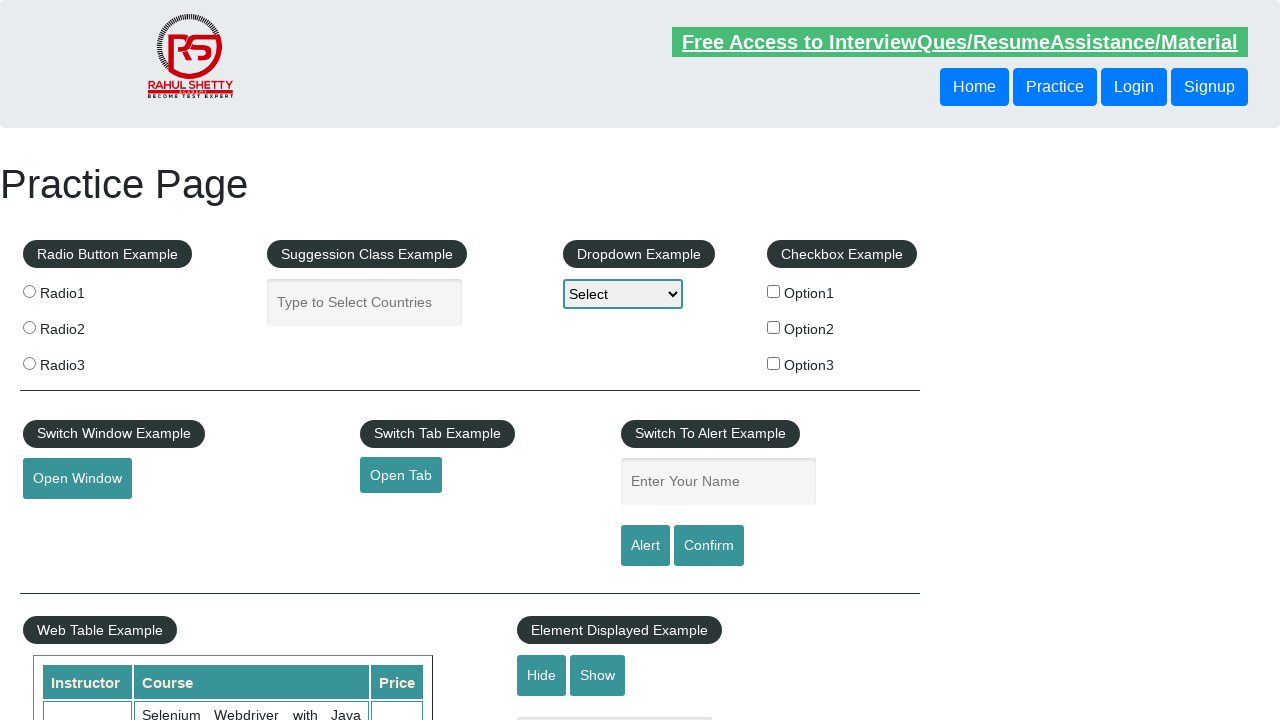

Verified 'Broken Link' element is visible
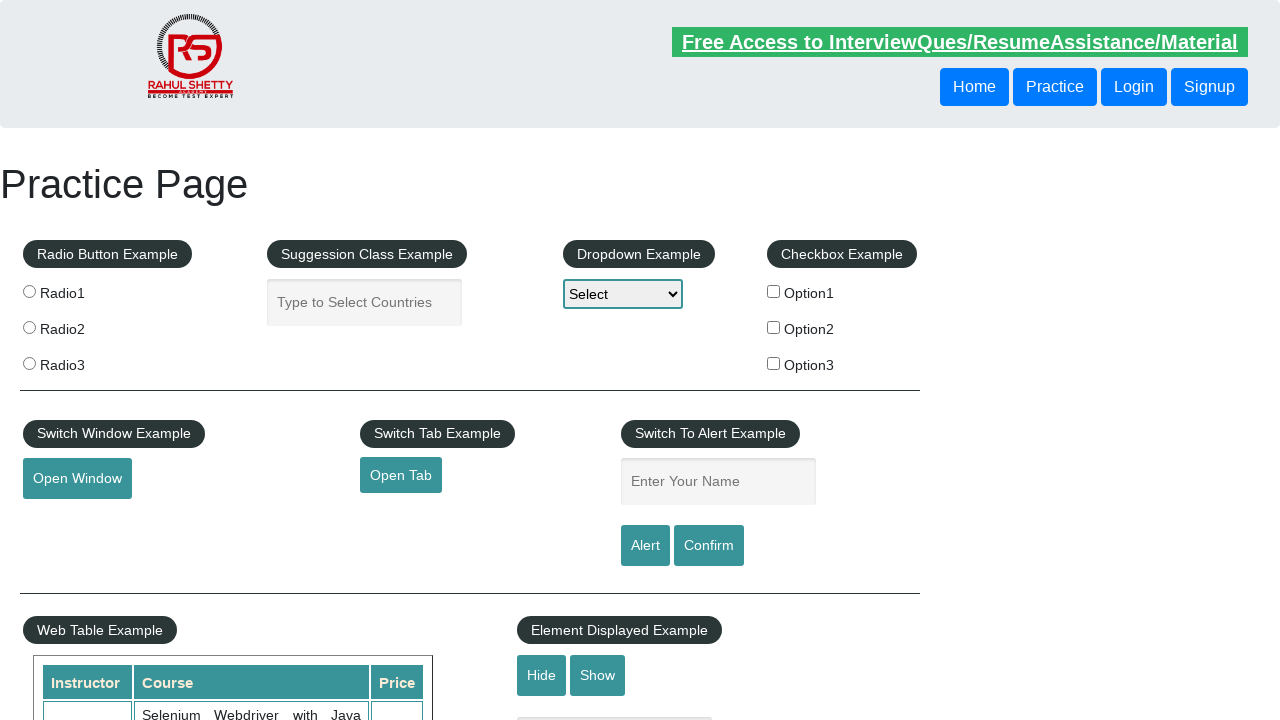

Retrieved href attribute: https://rahulshettyacademy.com/brokenlink
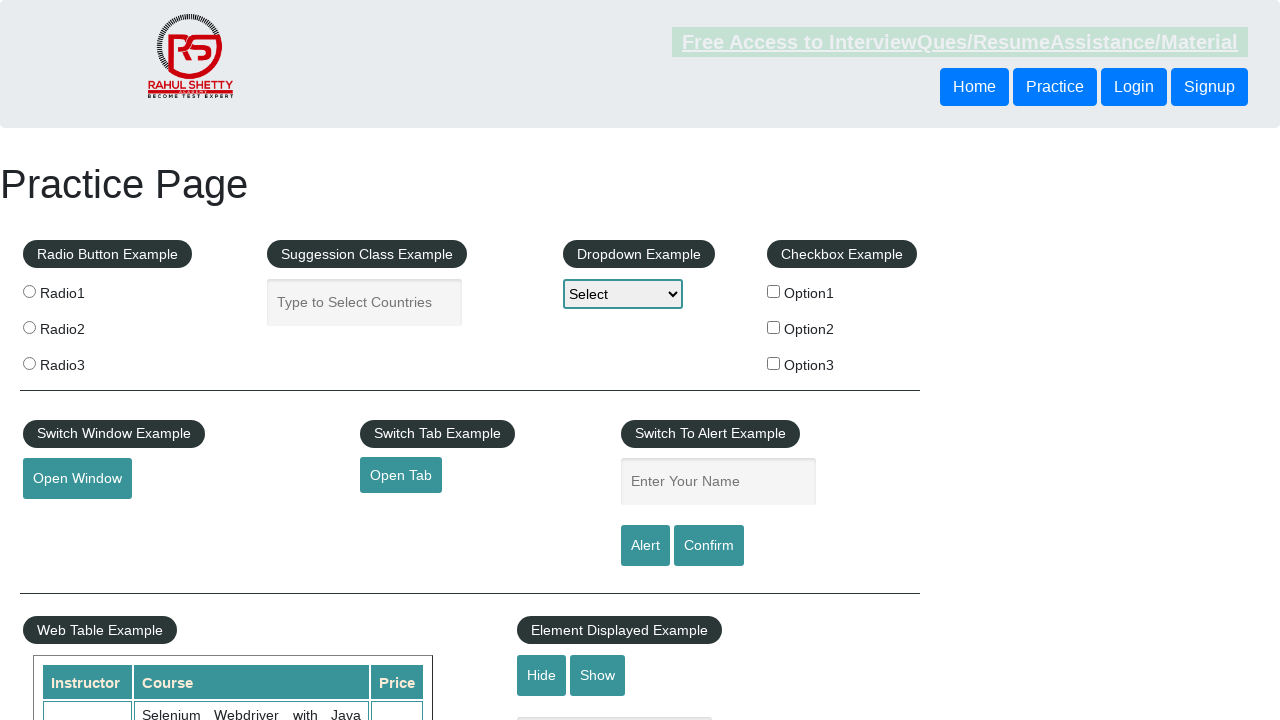

Clicked on the broken link at (473, 520) on text=Broken Link
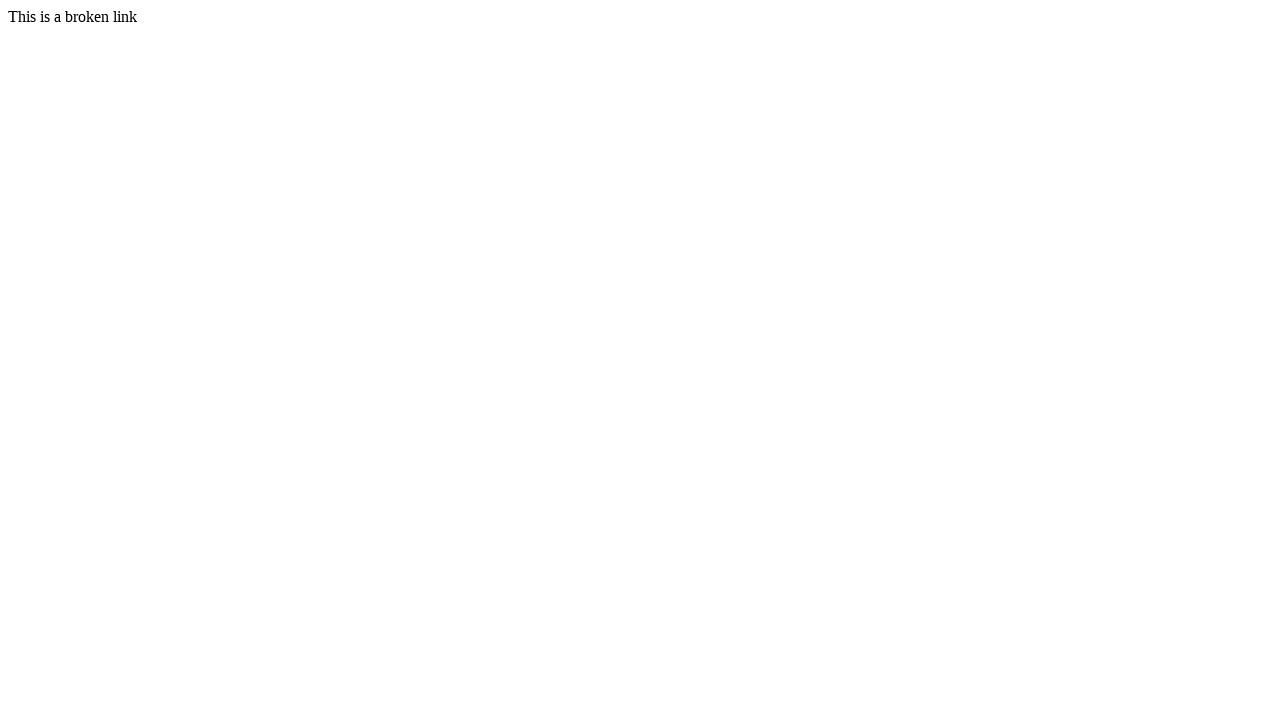

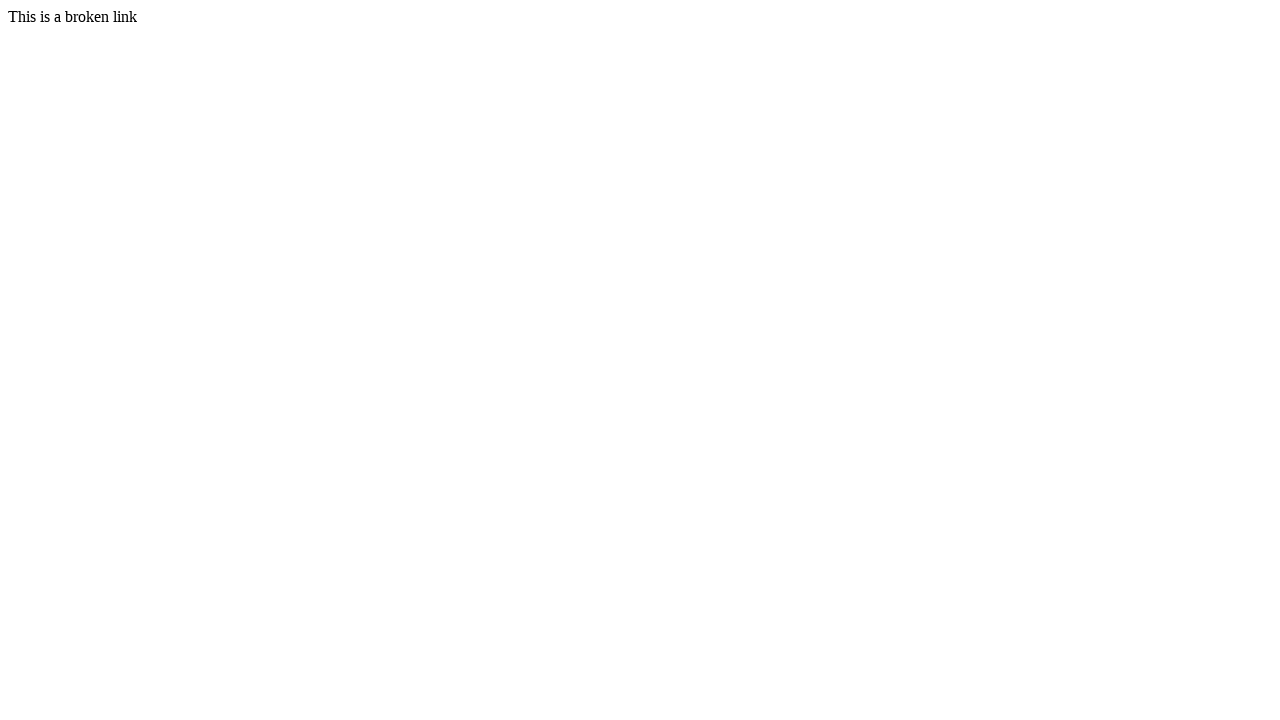